Verifies that the login form page has the correct title "Selenium: Login Form"

Starting URL: https://training-support.net/webelements/login-form

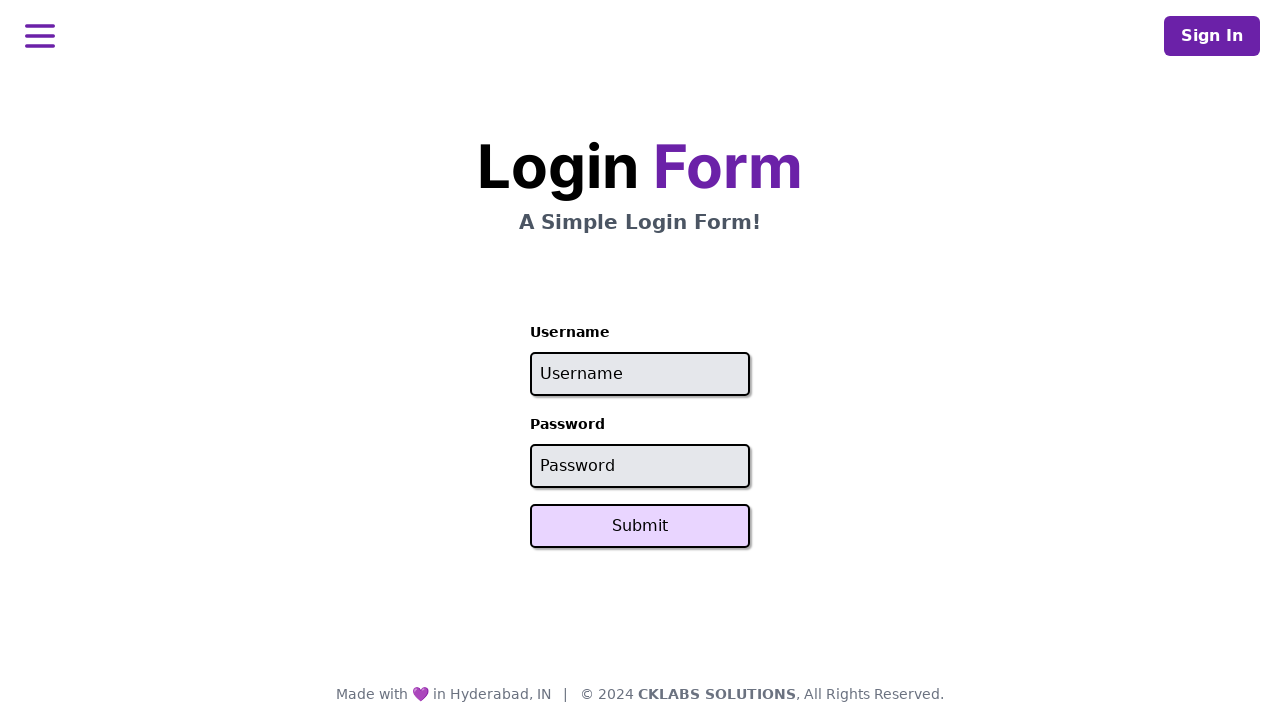

Navigated to login form page at https://training-support.net/webelements/login-form
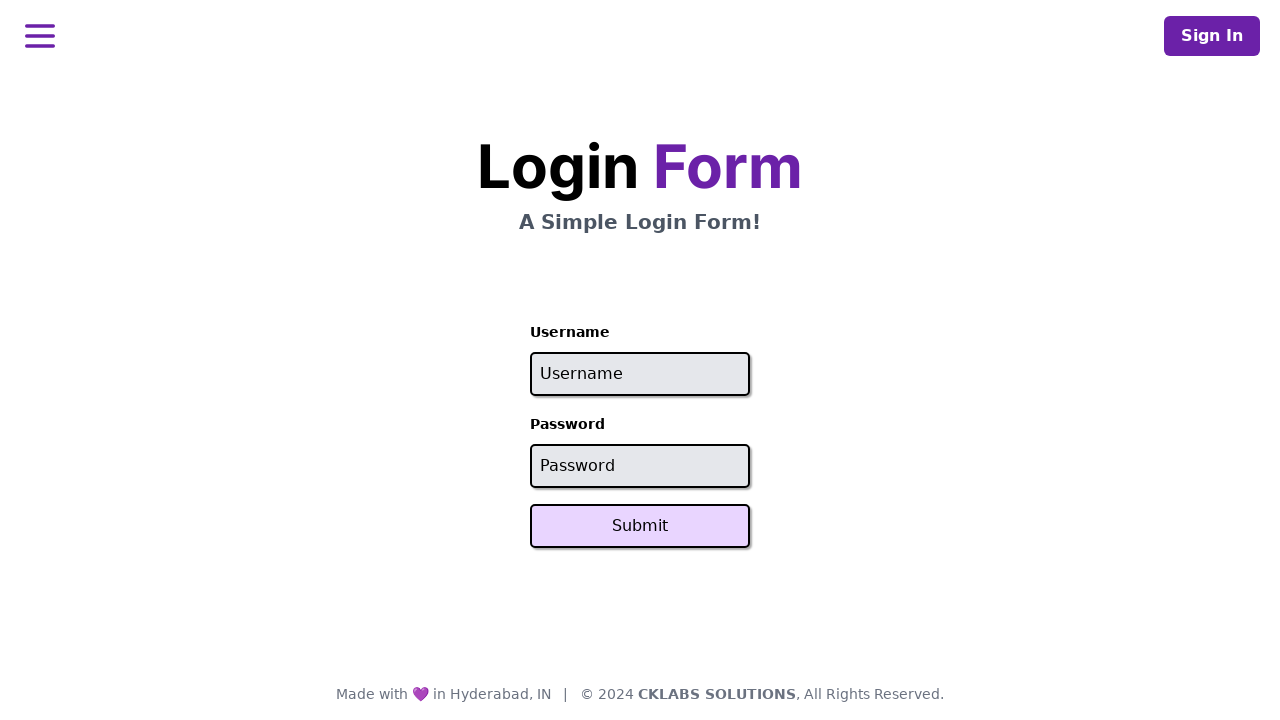

Verified page title is 'Selenium: Login Form'
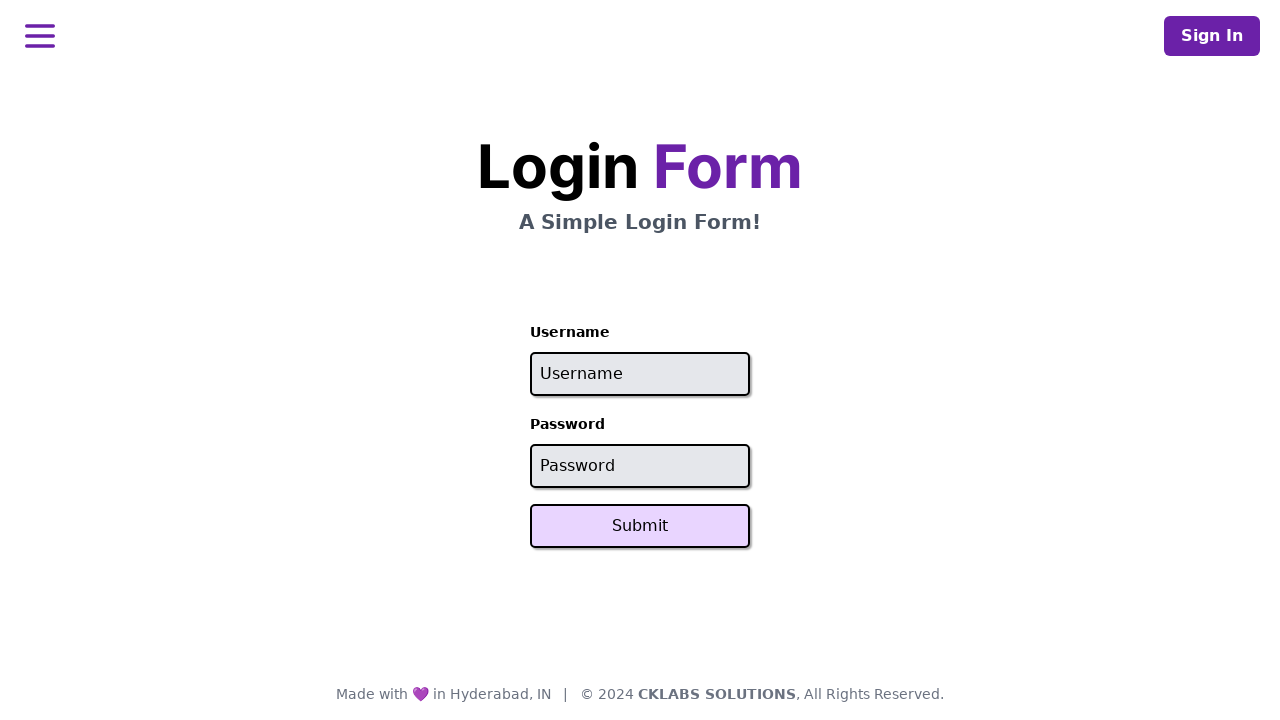

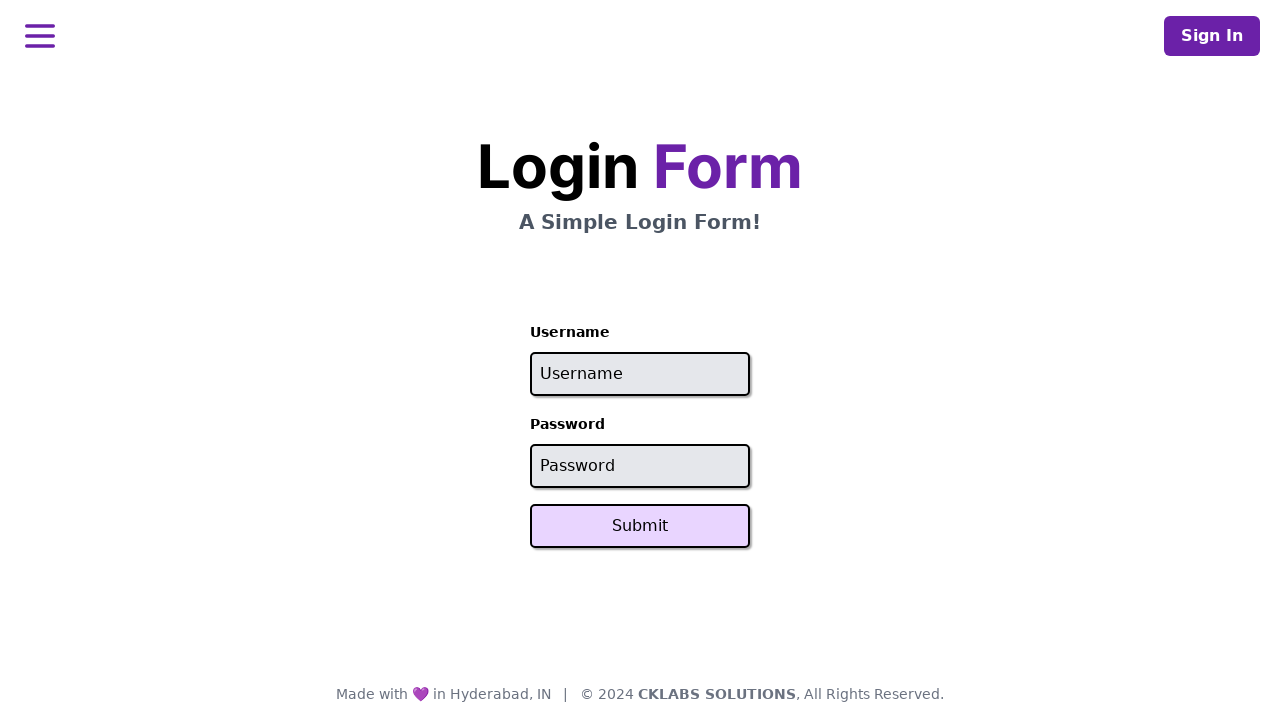